Opens the Kjell homepage and verifies the page title contains "kjell"

Starting URL: https://www.kjell.com/se/

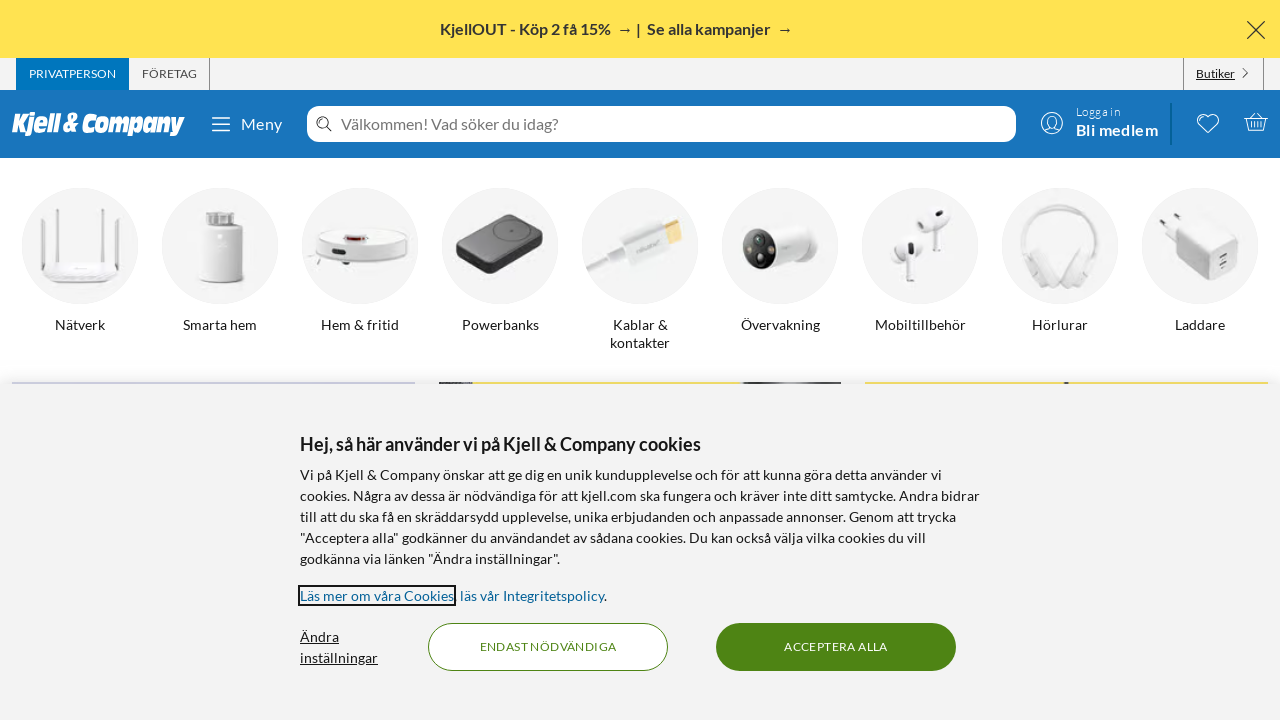

Navigated to Kjell homepage
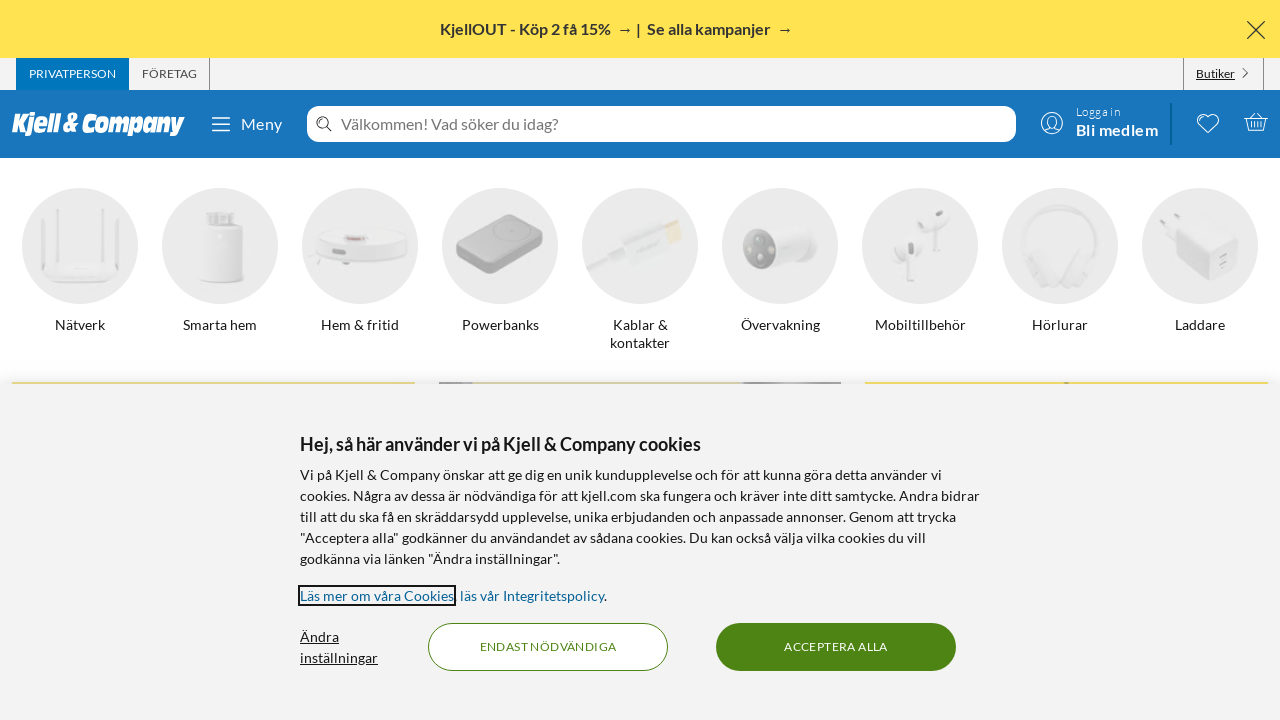

Verified page title contains 'kjell'
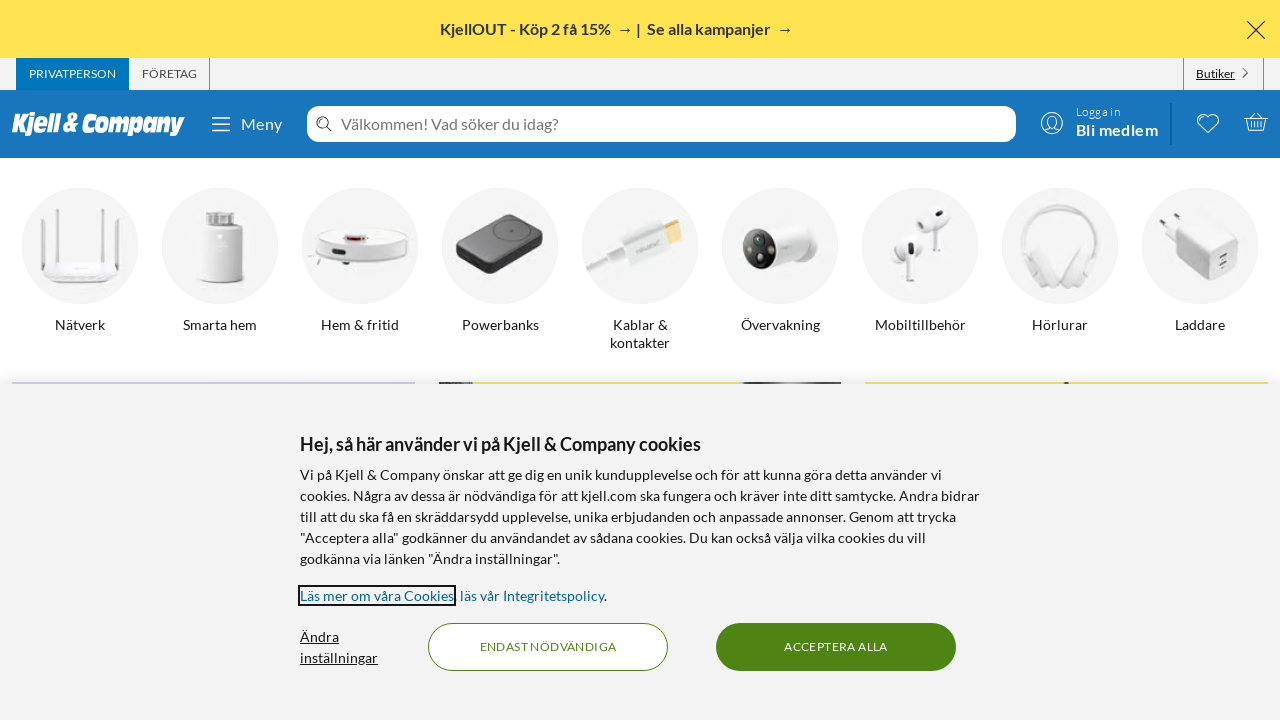

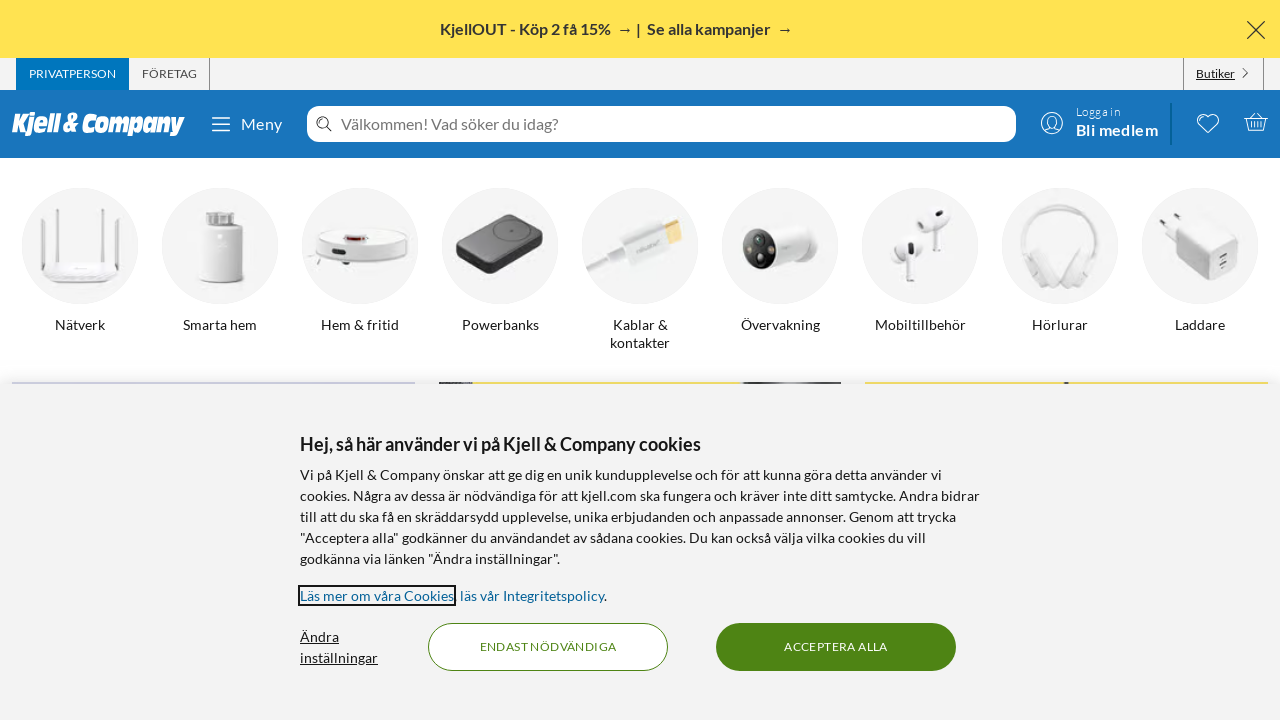